Tests hover functionality by moving mouse over three different images and verifying that corresponding user information becomes visible

Starting URL: https://practice.cydeo.com/hovers

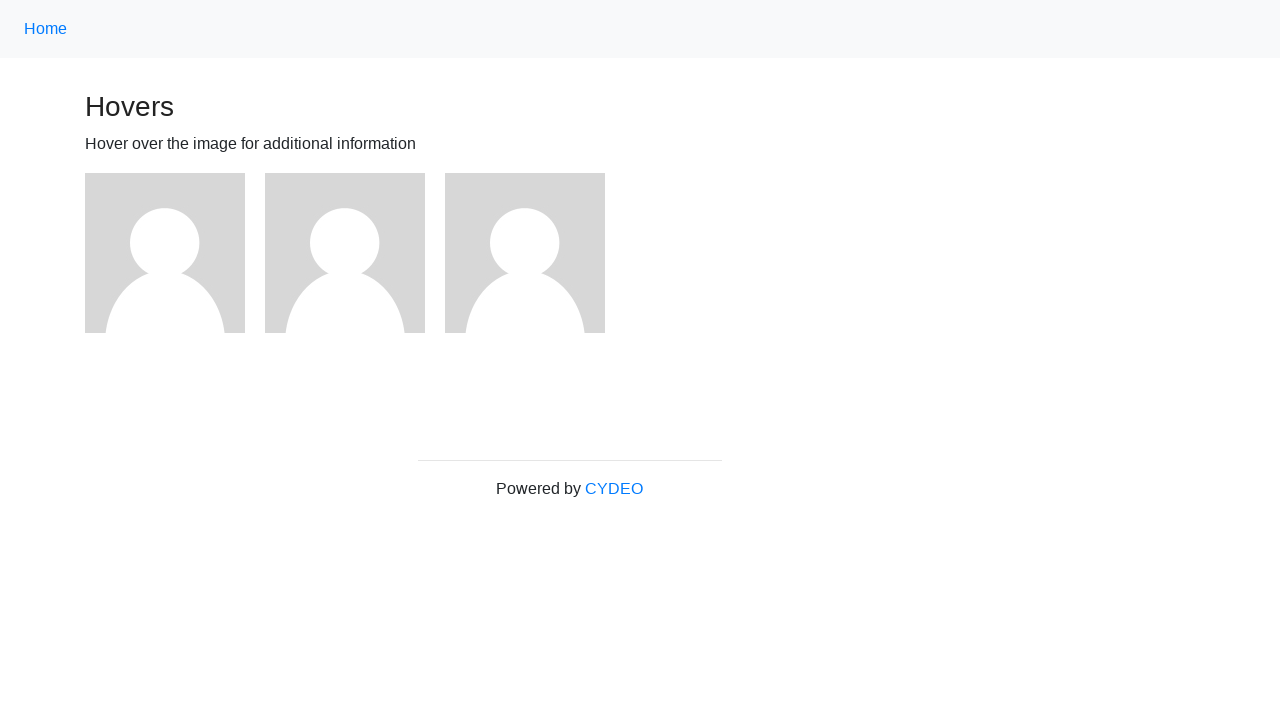

Located first image element
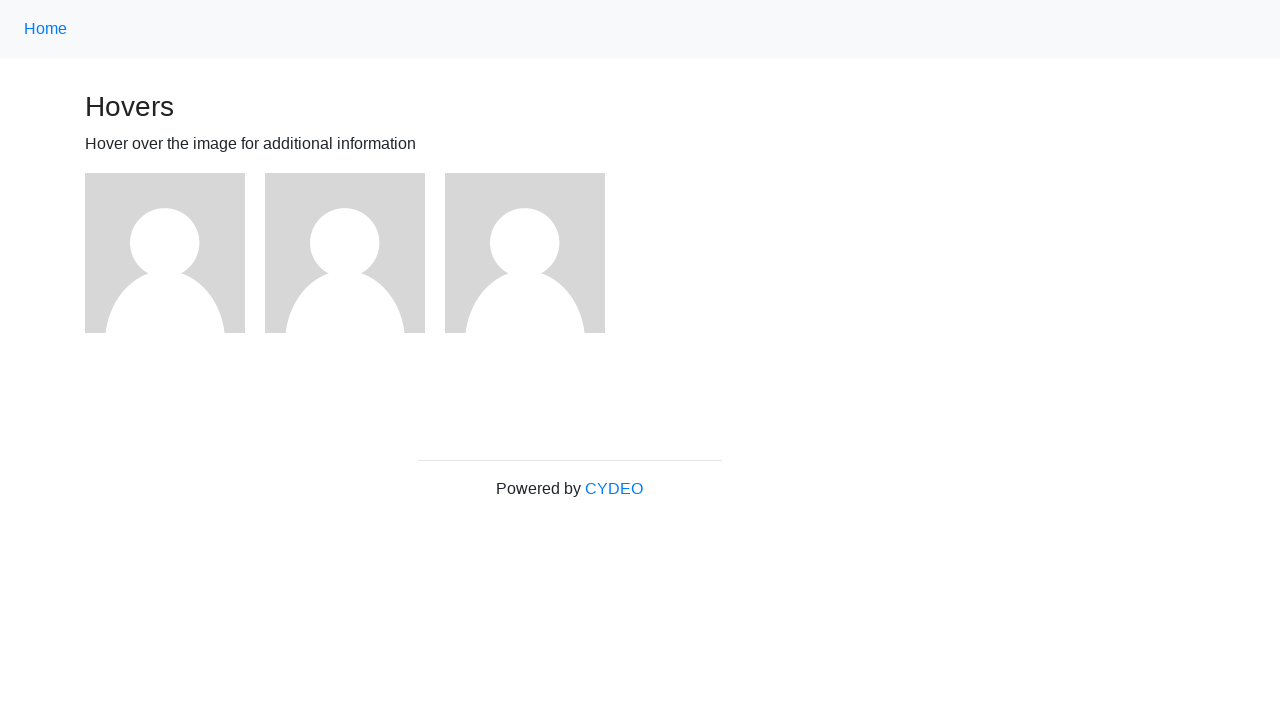

Located second image element
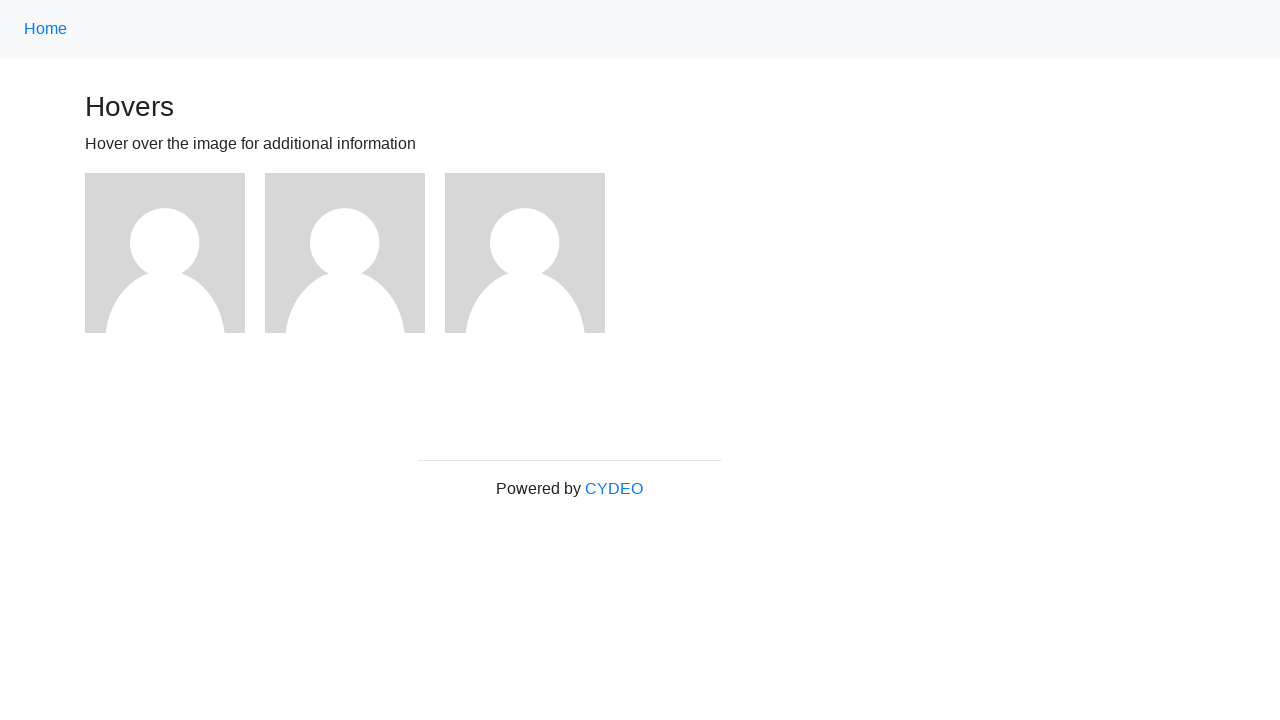

Located third image element
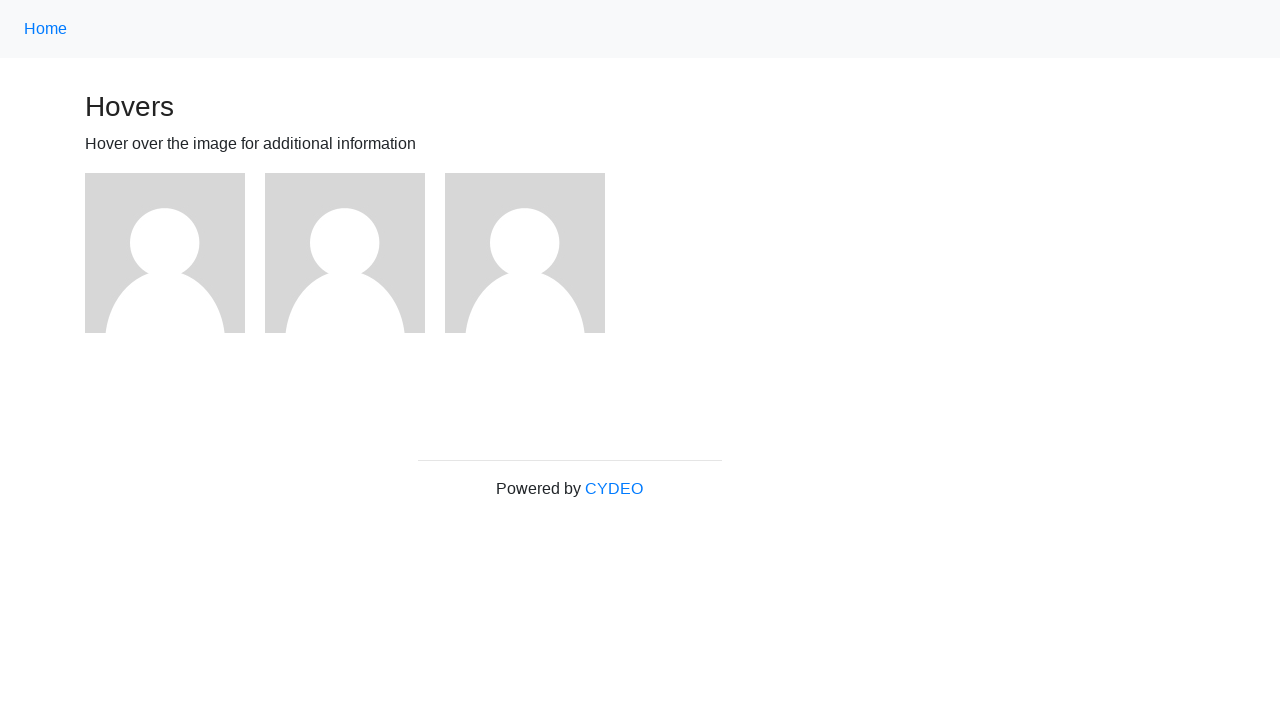

Hovered over first image at (165, 253) on (//img[@src='/img/avatar-blank.jpg'])[1]
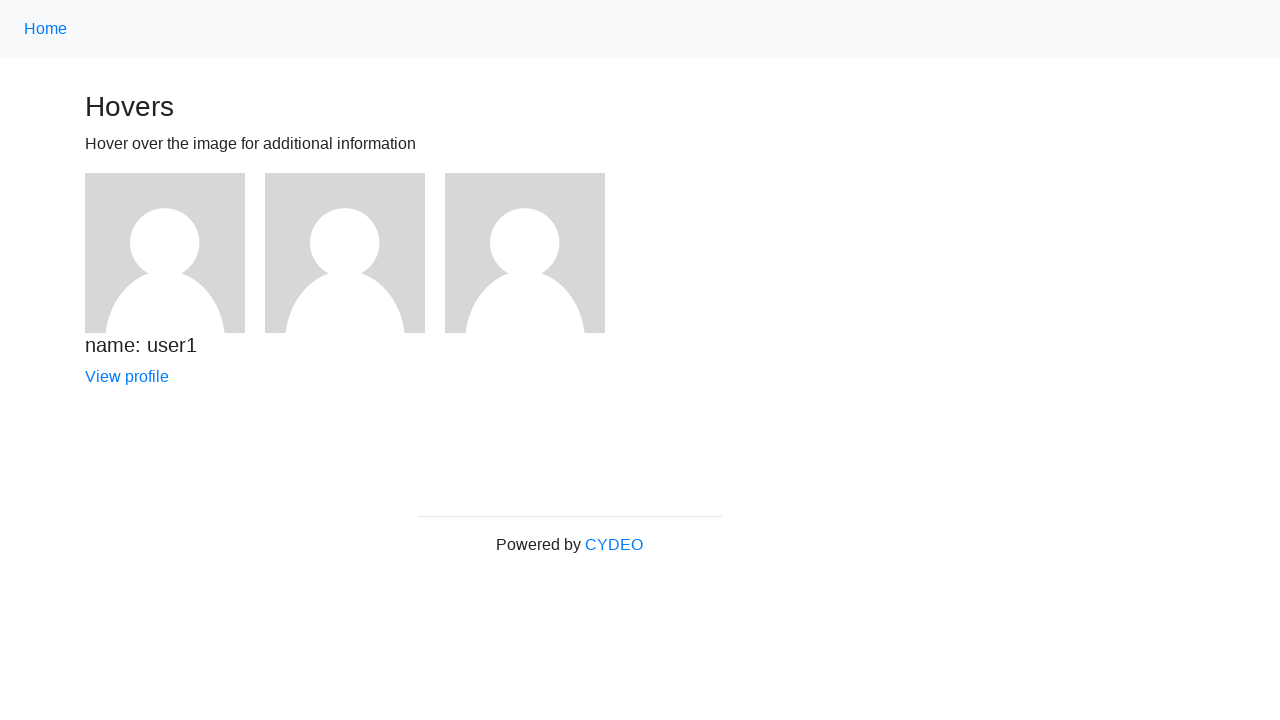

Verified user1 information is visible
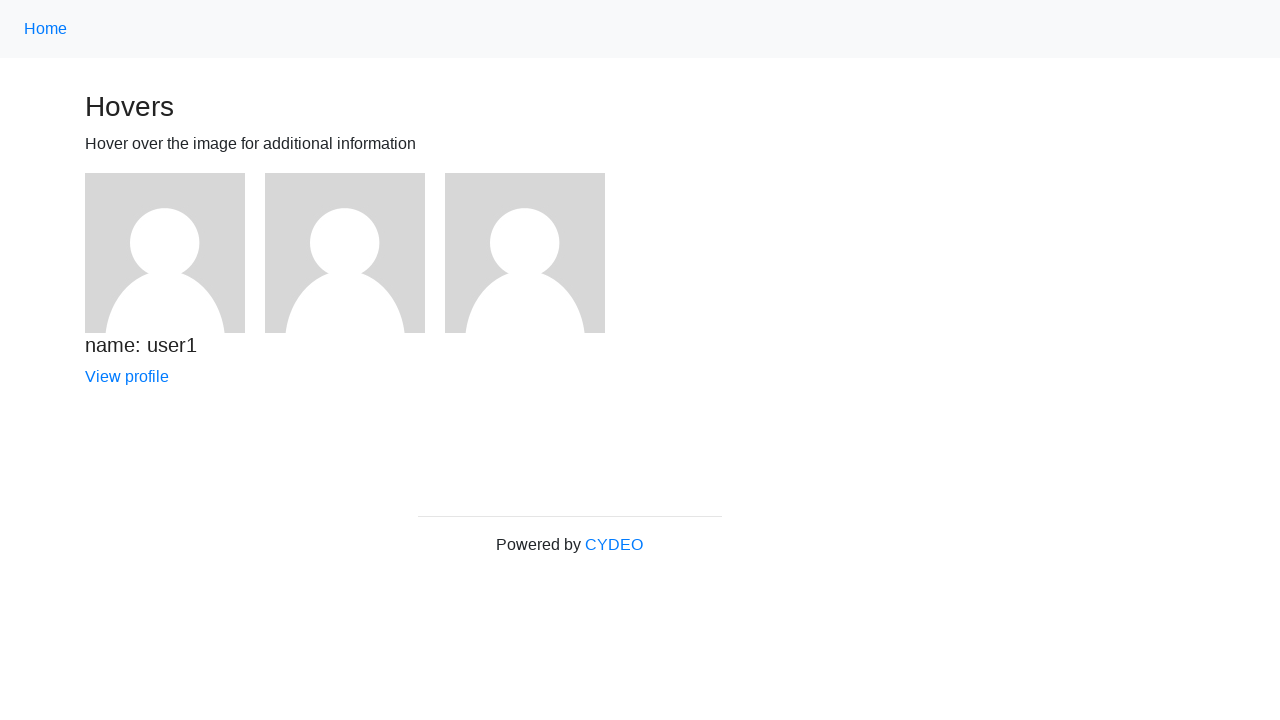

Hovered over second image at (345, 253) on (//img[@src='/img/avatar-blank.jpg'])[2]
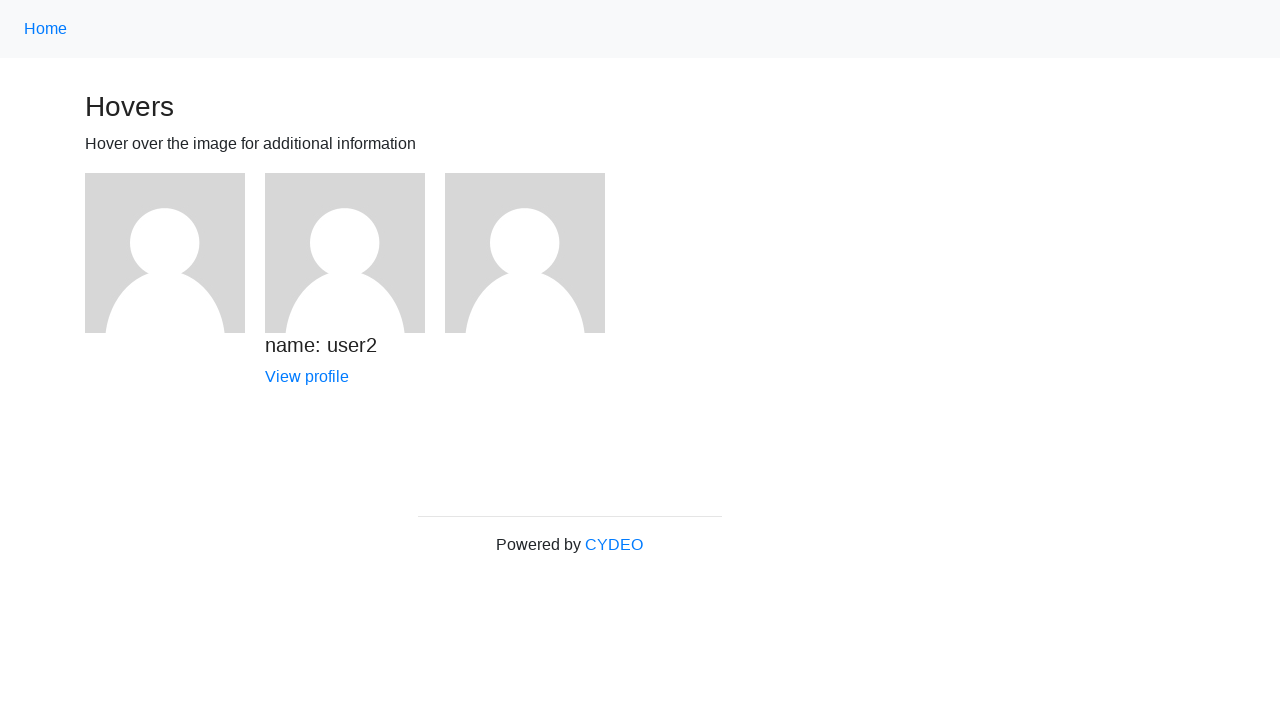

Verified user2 information is visible
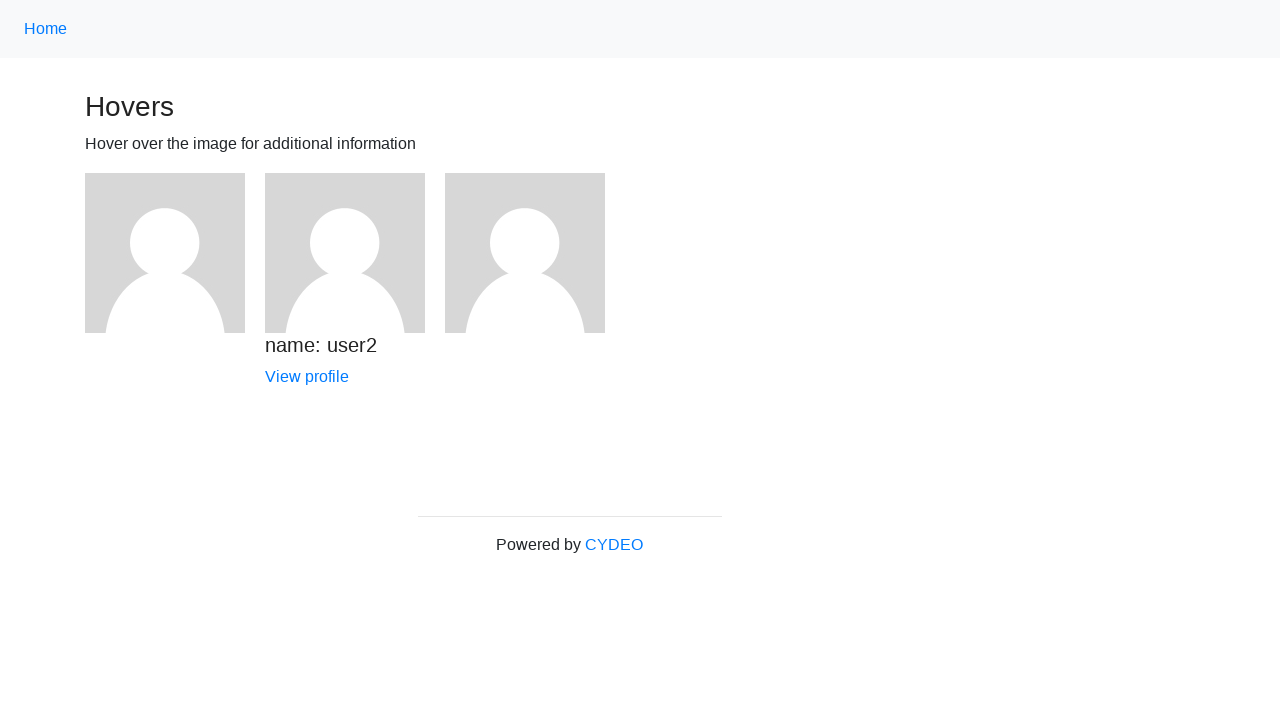

Hovered over third image at (525, 253) on (//img[@src='/img/avatar-blank.jpg'])[3]
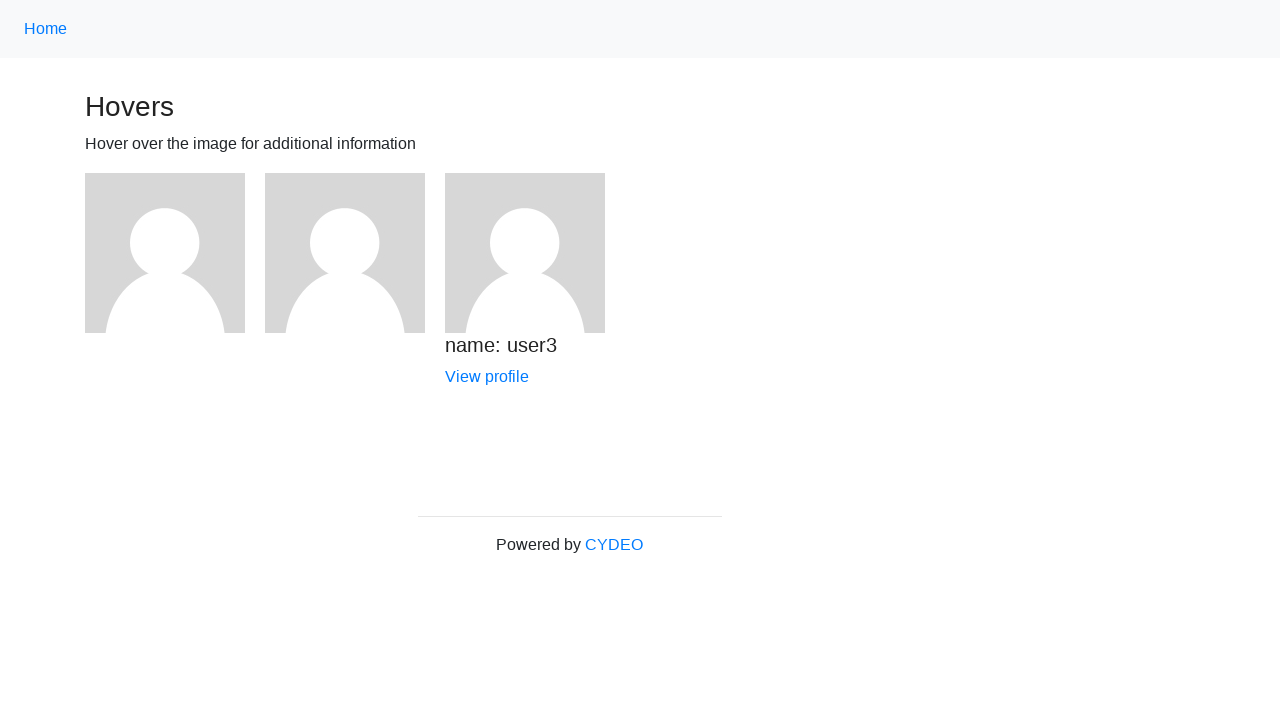

Verified user3 information is visible
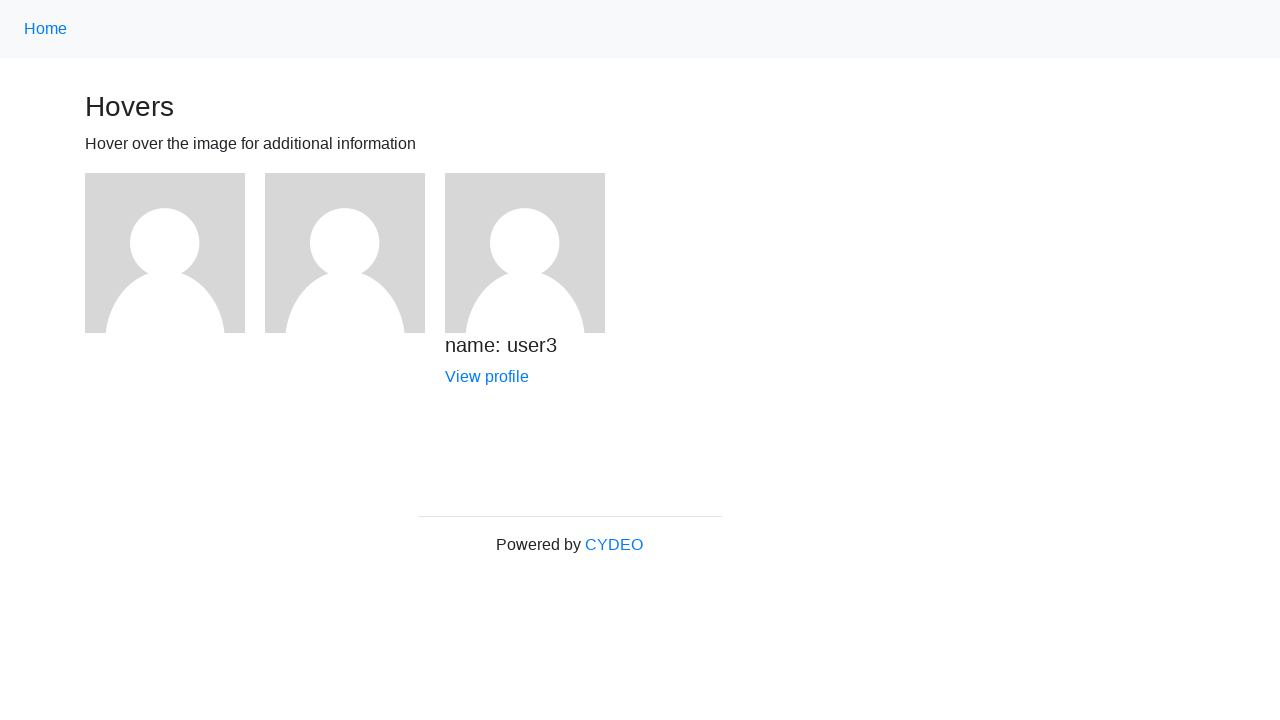

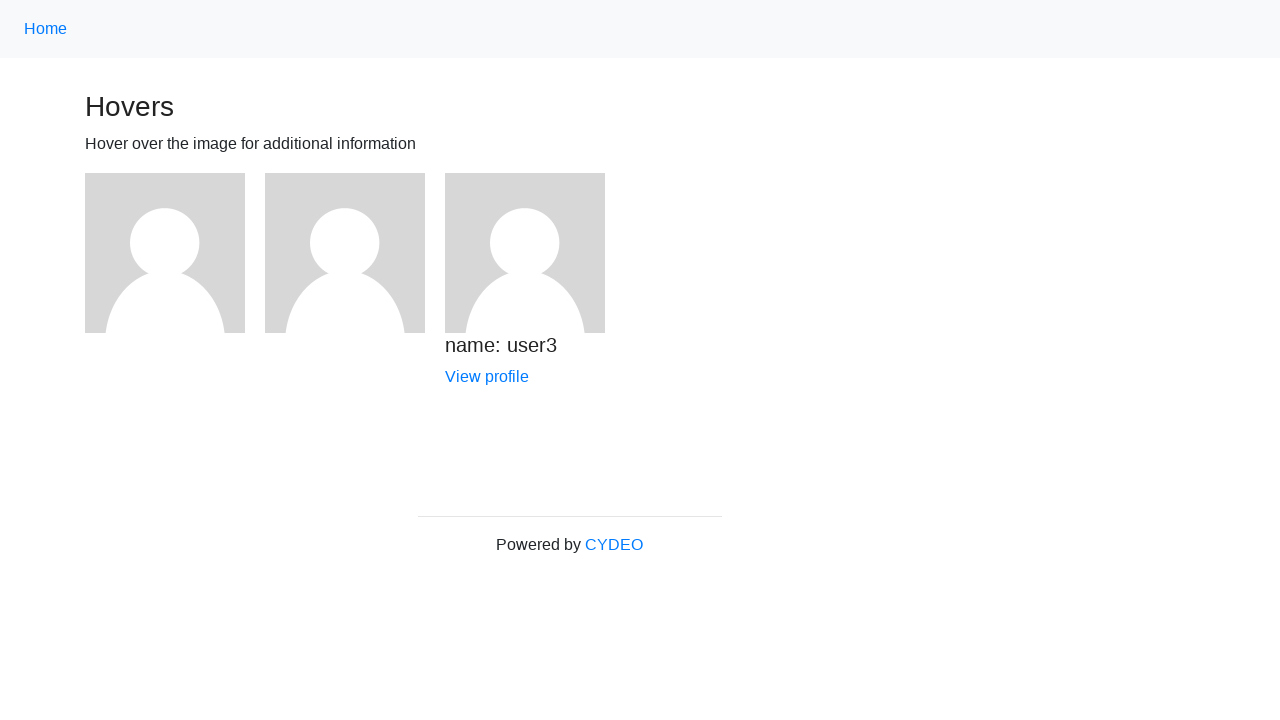